Tests drag and drop functionality by dragging an element onto a drop target and verifying the drop was successful

Starting URL: https://demoqa.com/droppable

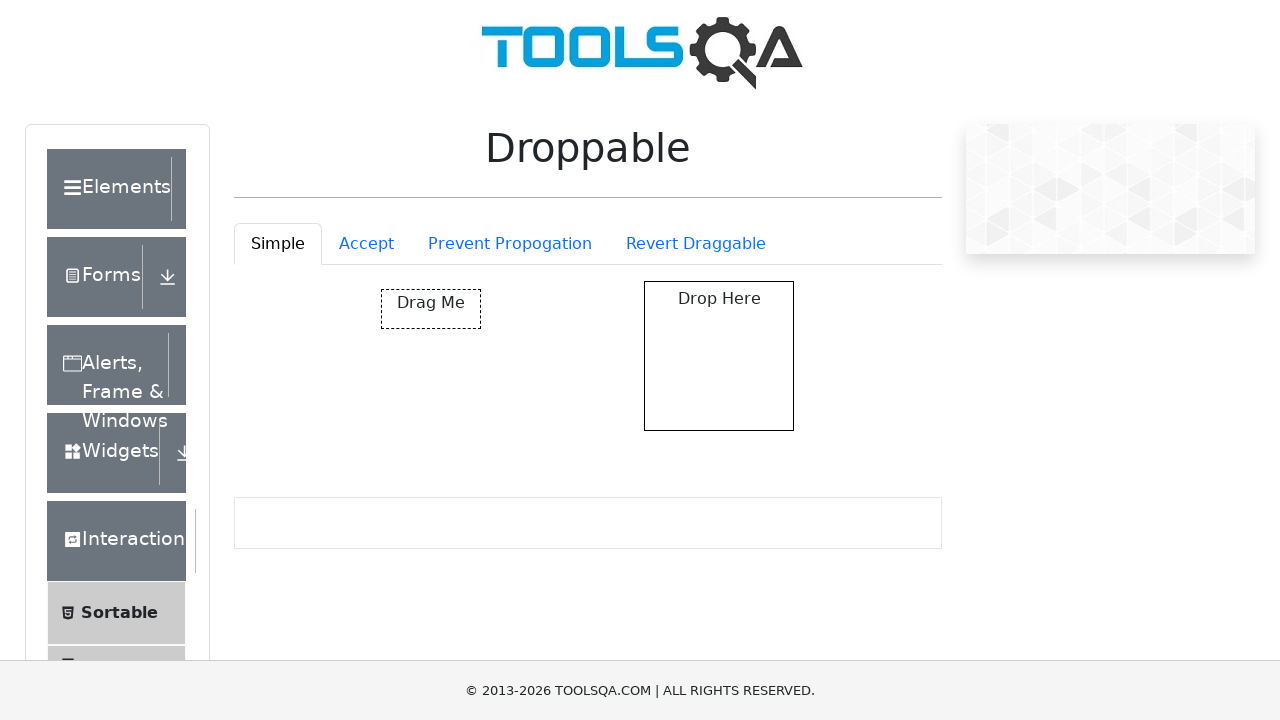

Waited for draggable element to be visible
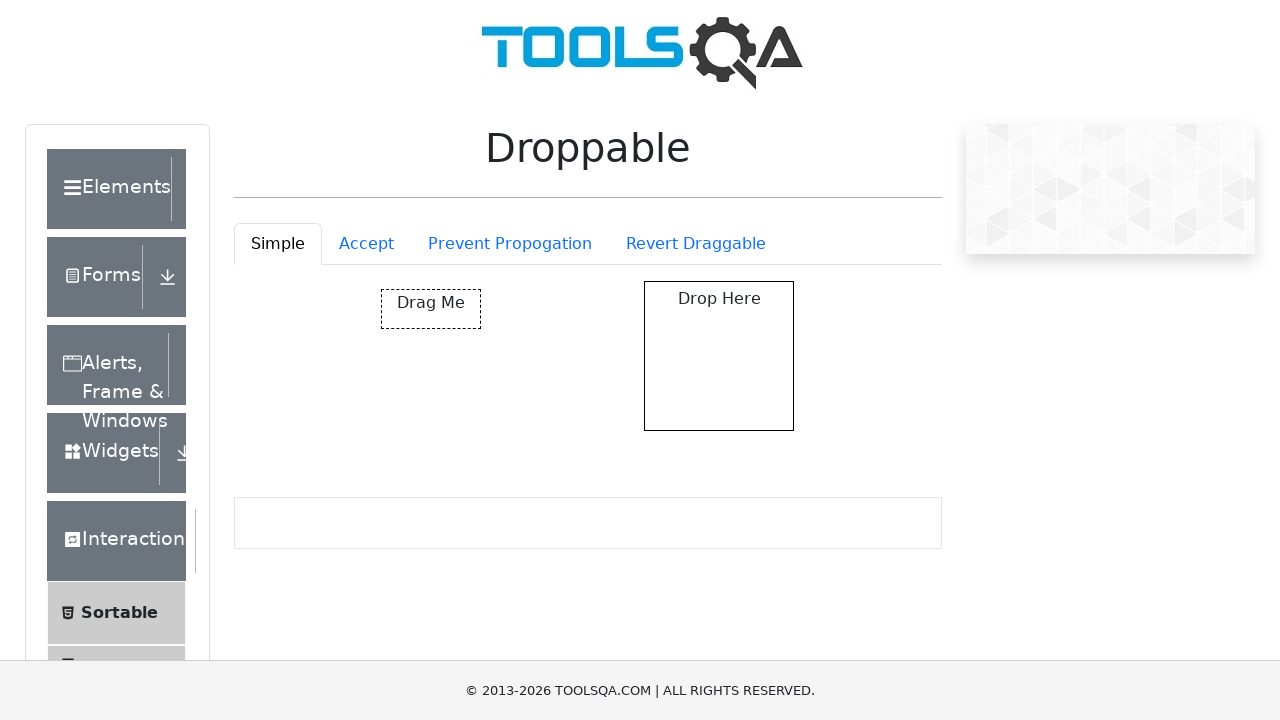

Waited for droppable target element to be visible
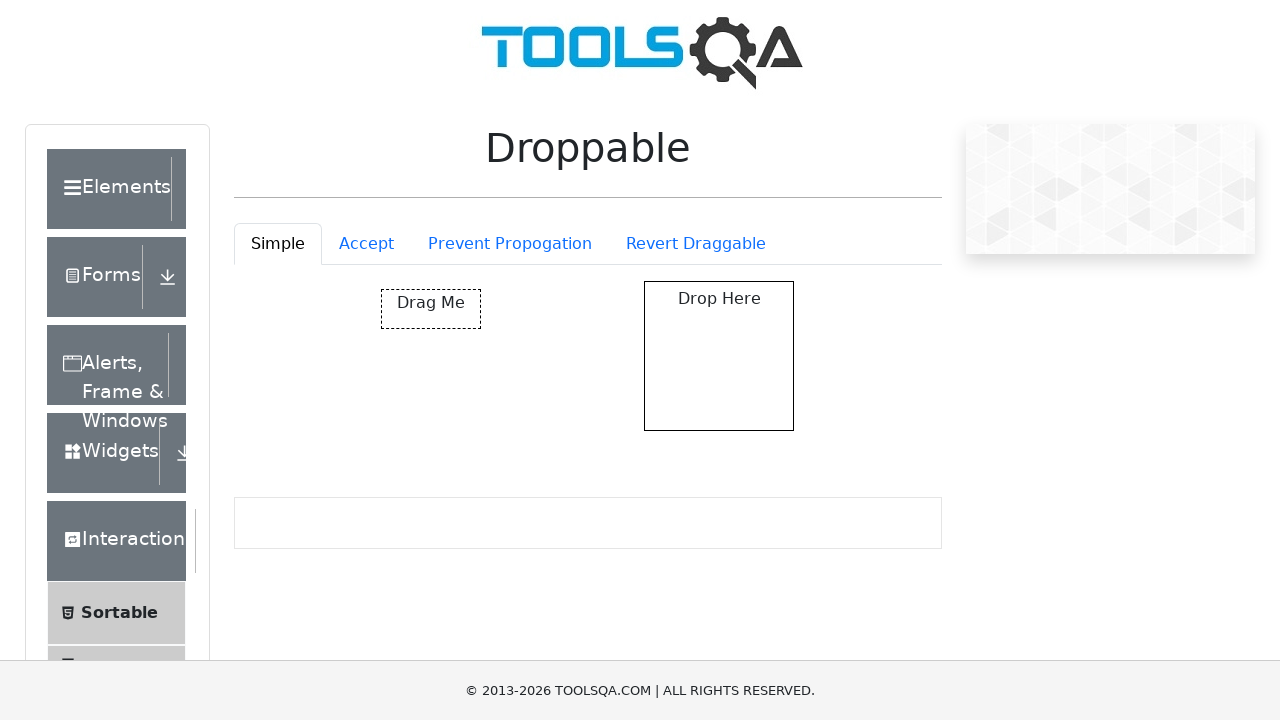

Dragged element onto drop target at (719, 356)
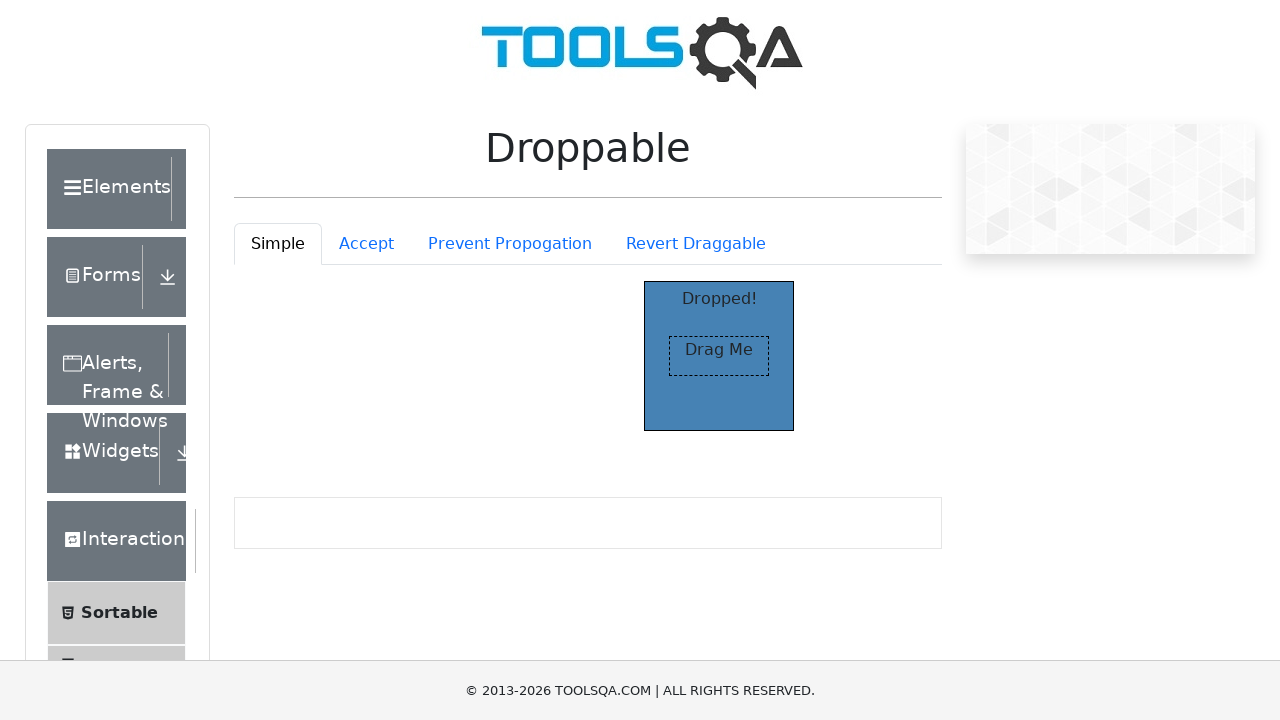

Verified that drop was successful - droppable element now contains 'Dropped!' text
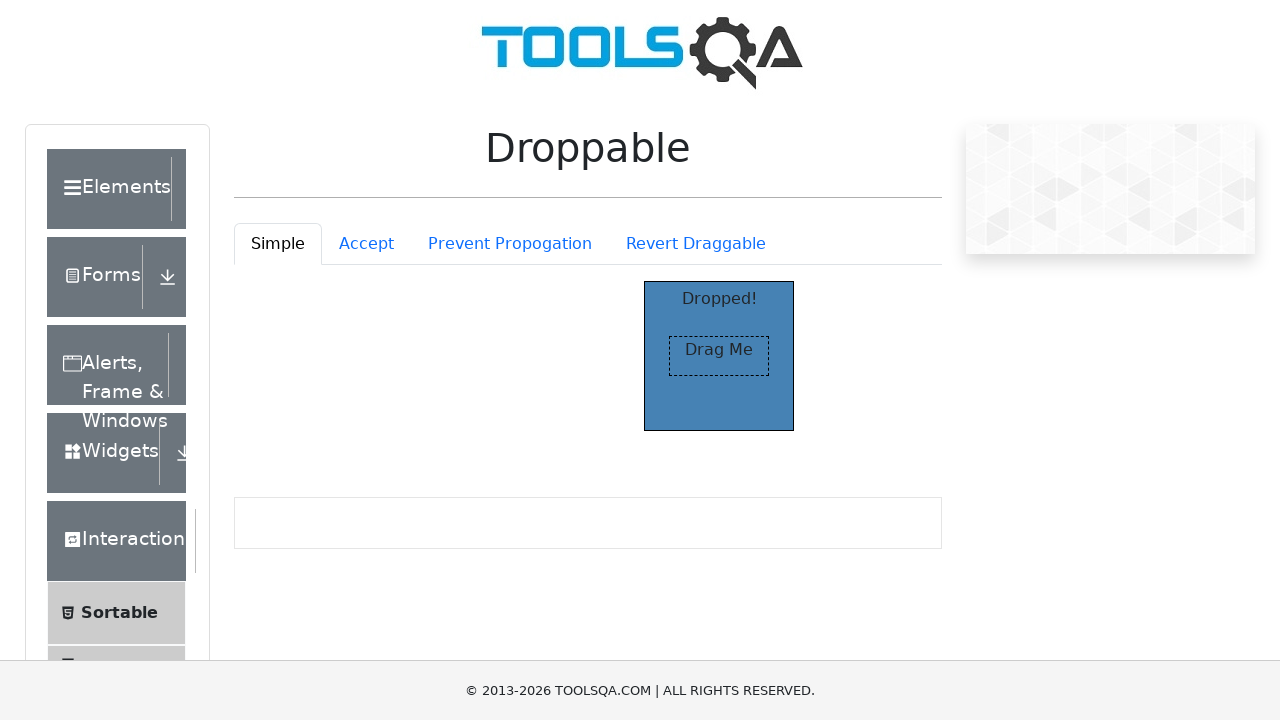

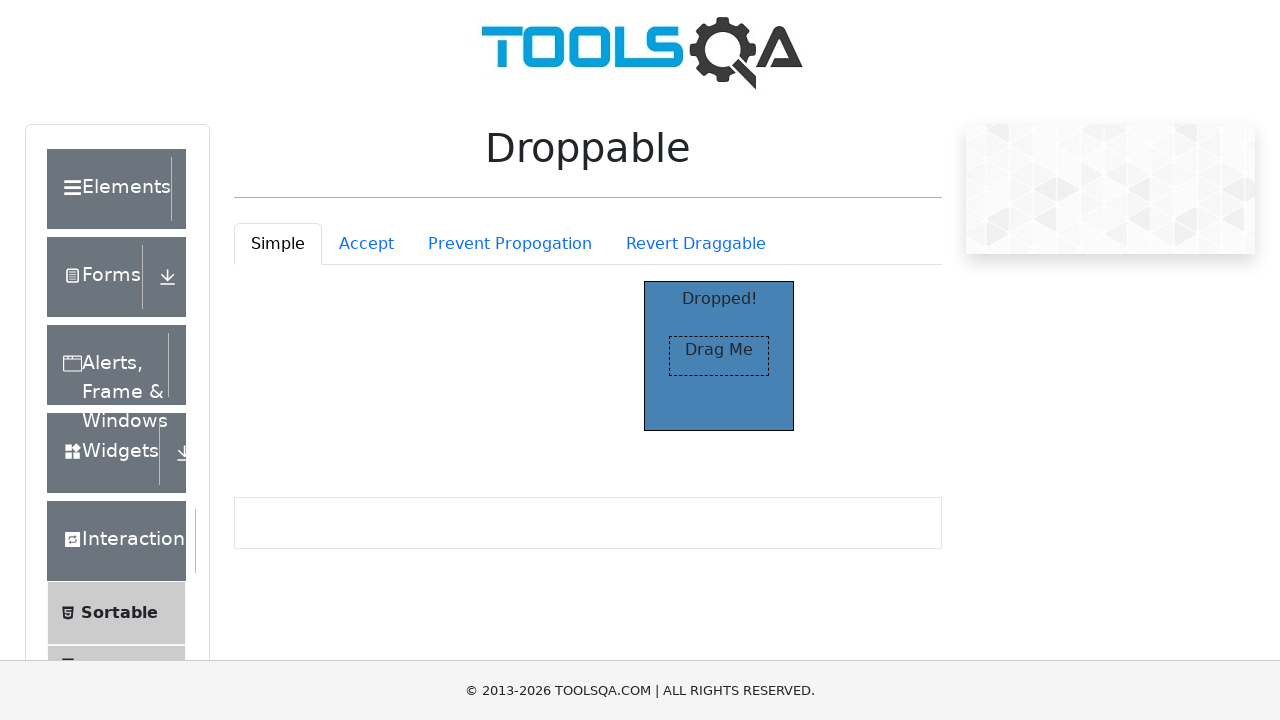